Tests alert handling functionality by triggering different types of alerts (standard alert, confirmation, and prompt) and interacting with them

Starting URL: https://rahulshettyacademy.com/AutomationPractice/

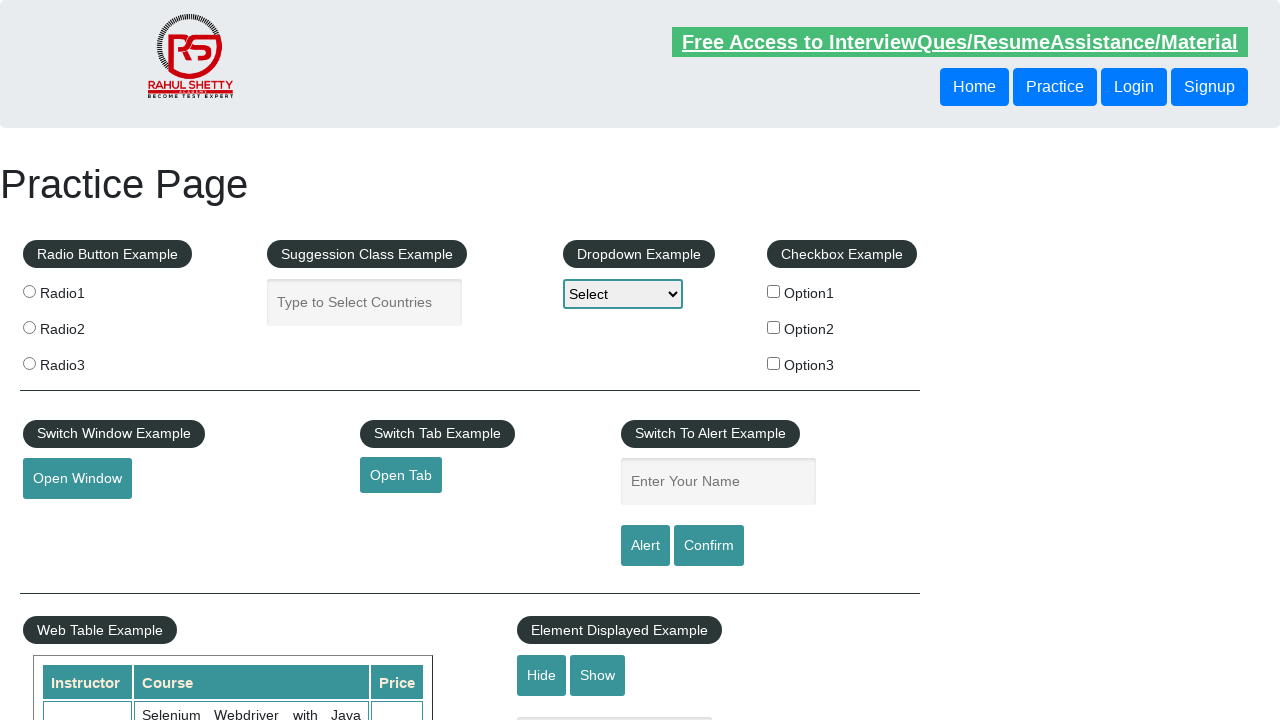

Clicked alert button to trigger standard alert at (645, 546) on #alertbtn
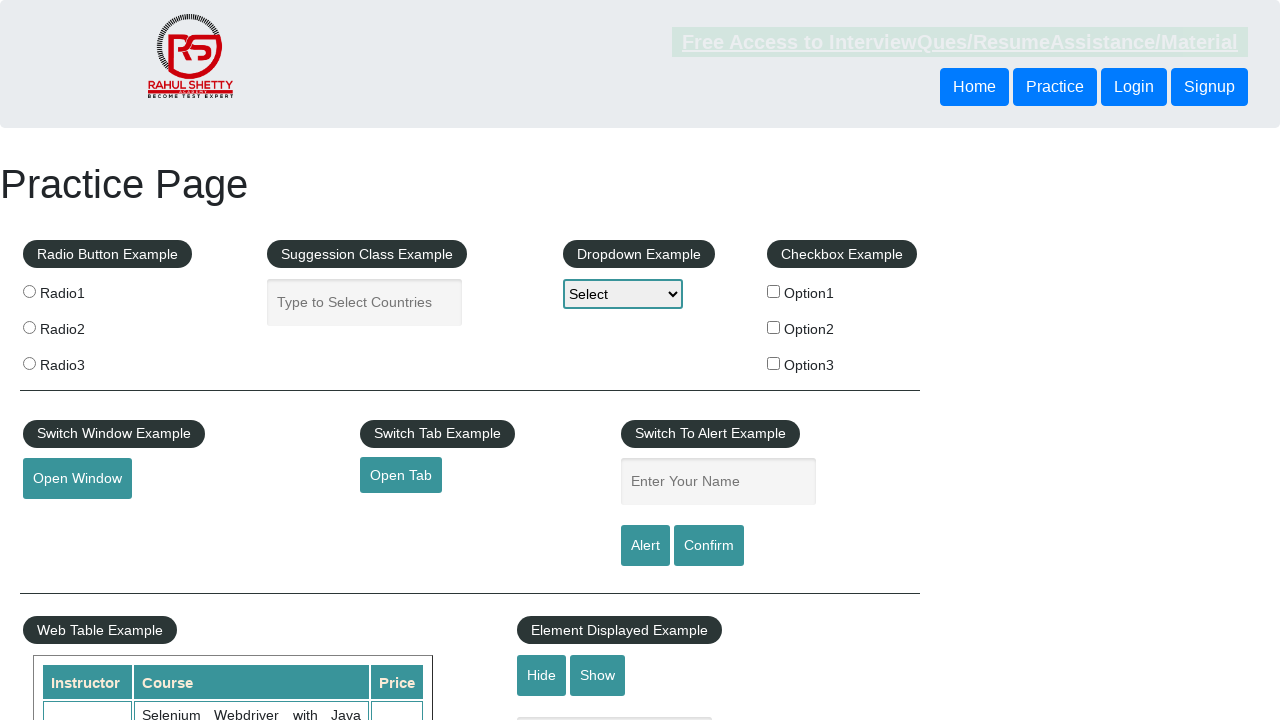

Set up dialog handler to accept alerts
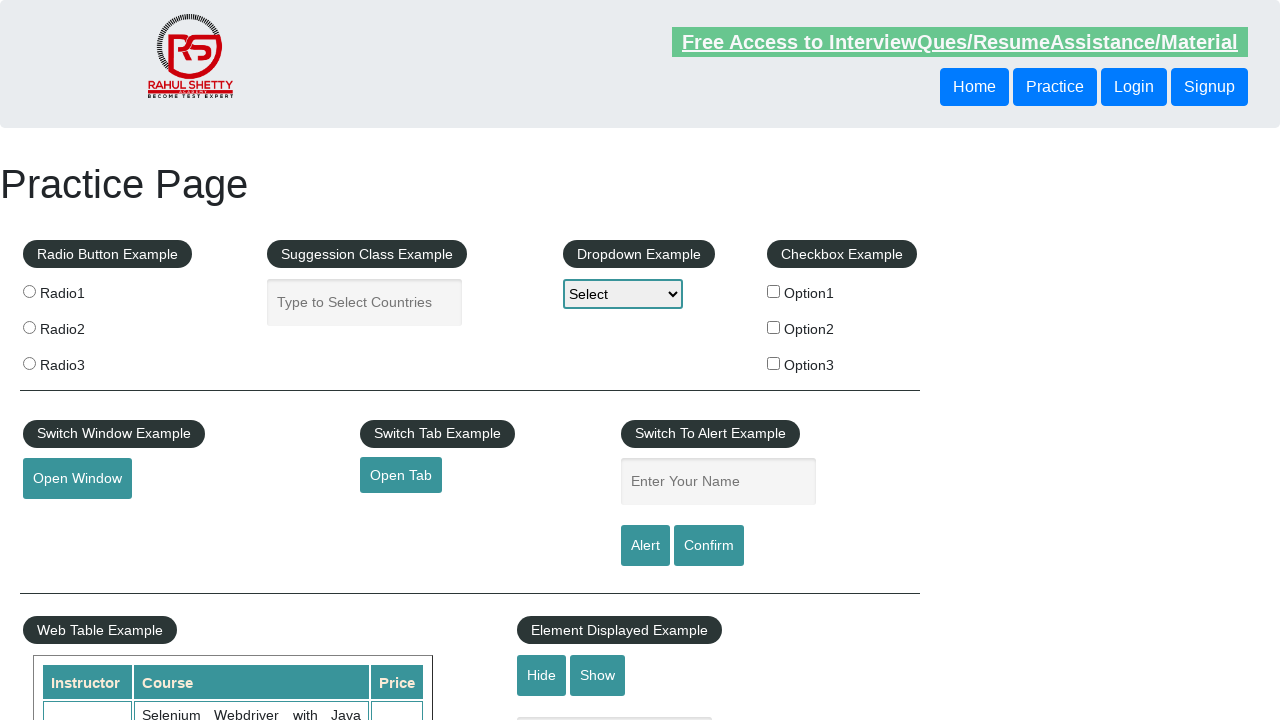

Clicked alert button again and accepted the alert at (645, 546) on #alertbtn
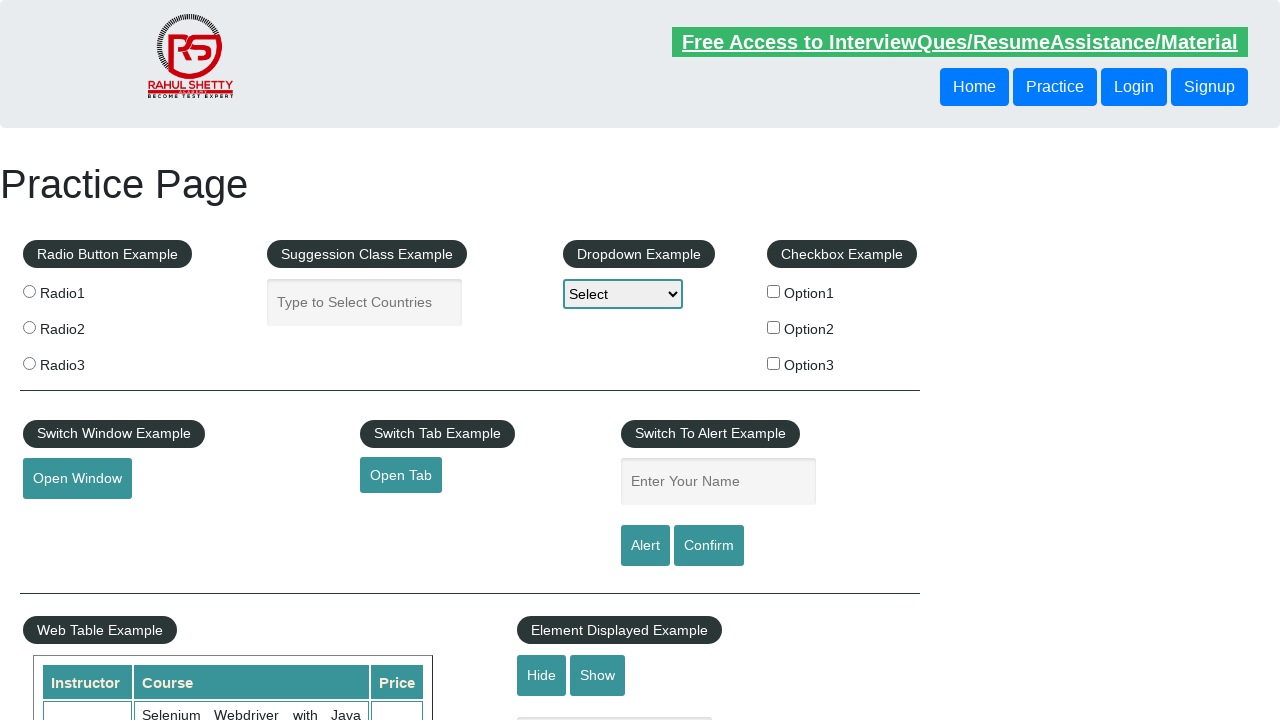

Clicked confirm button to trigger confirmation alert at (709, 546) on #confirmbtn
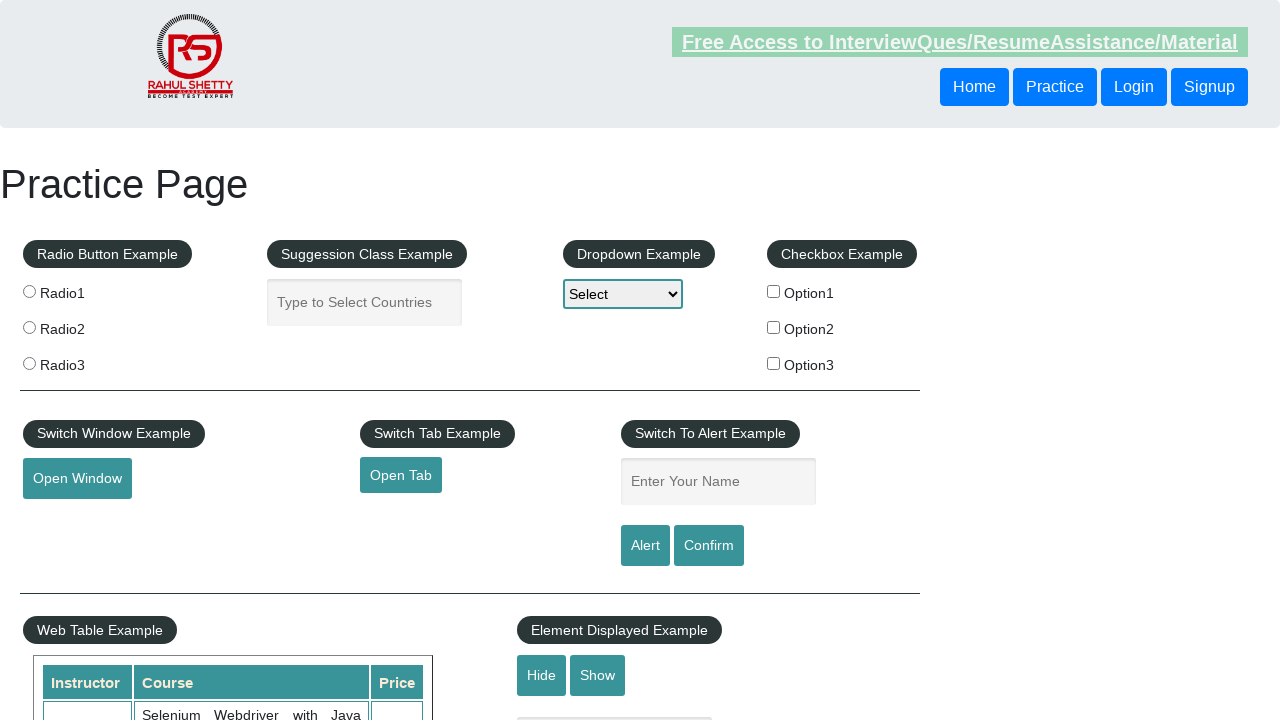

Set up dialog handler to dismiss confirmation
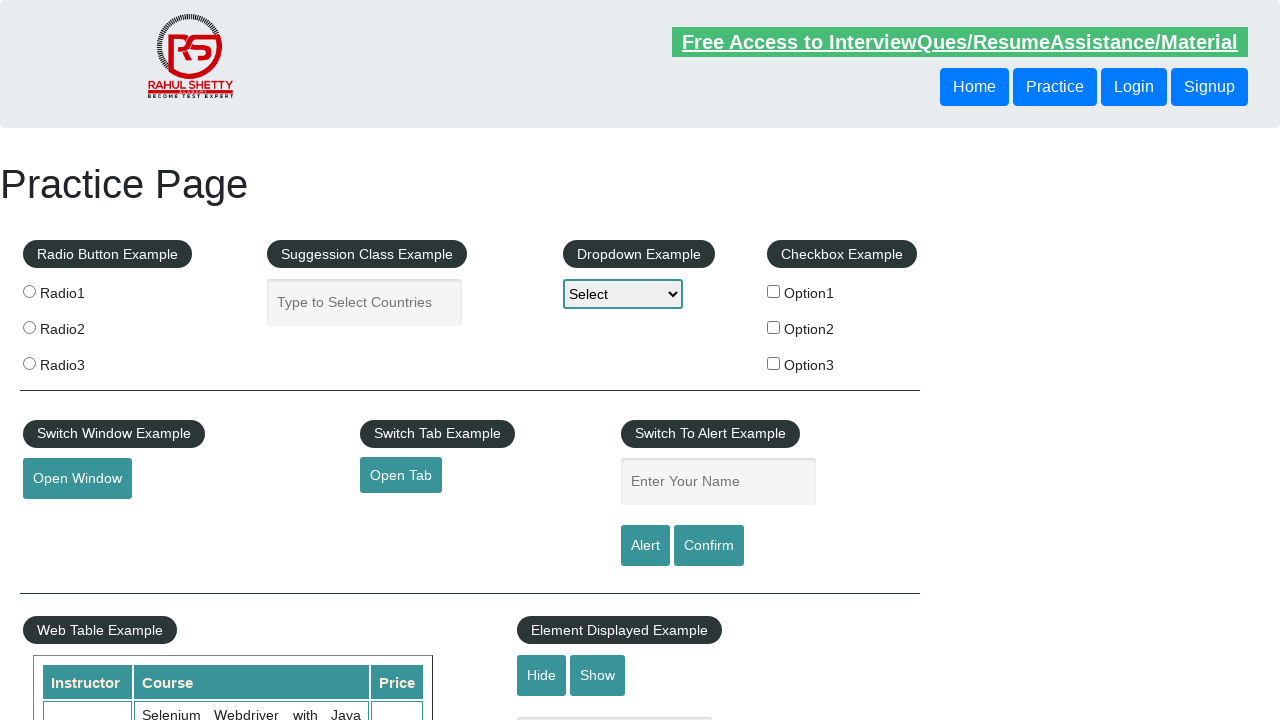

Clicked confirm button again and dismissed the alert at (709, 546) on #confirmbtn
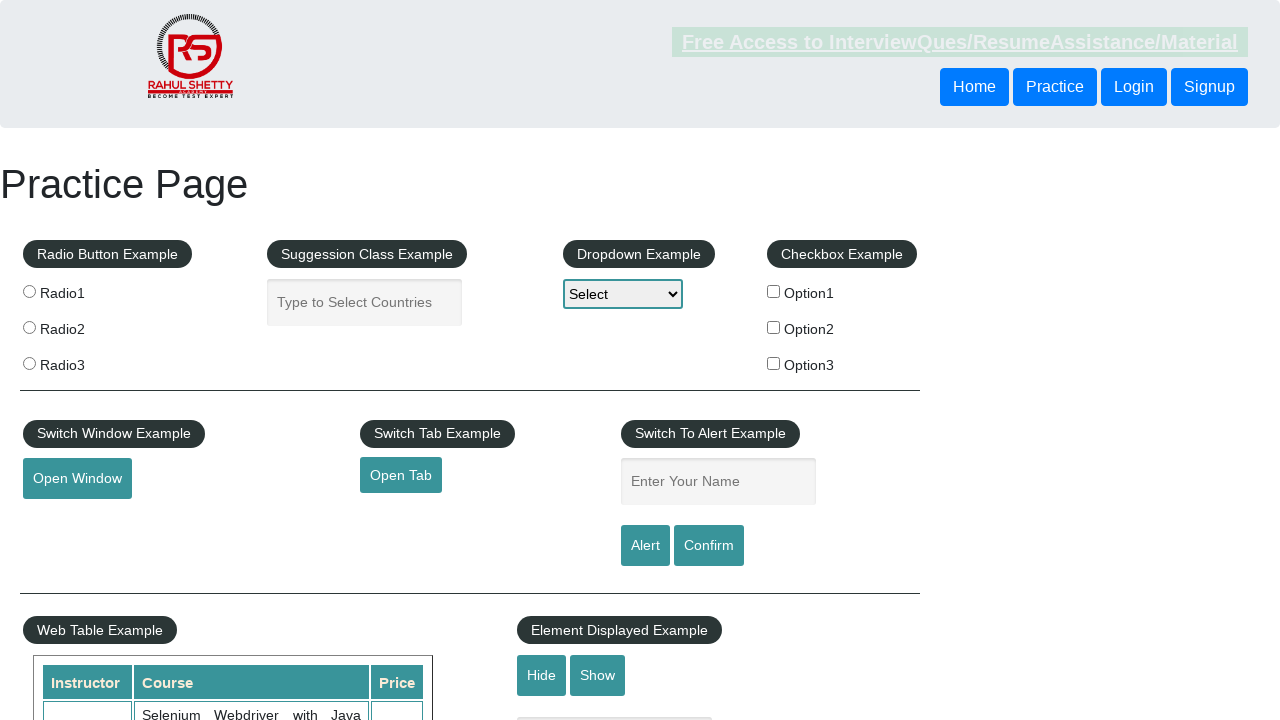

Navigated to DemoQA alerts page for prompt testing
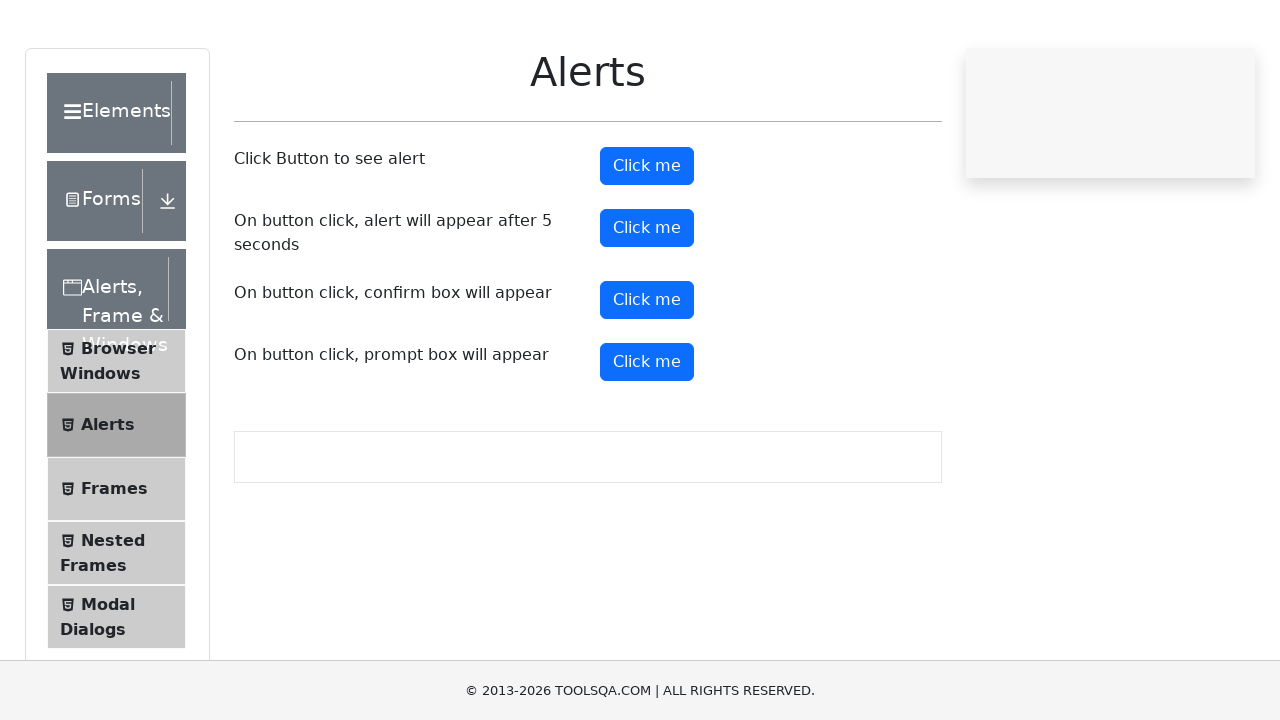

Set up dialog handler to accept prompt with text input
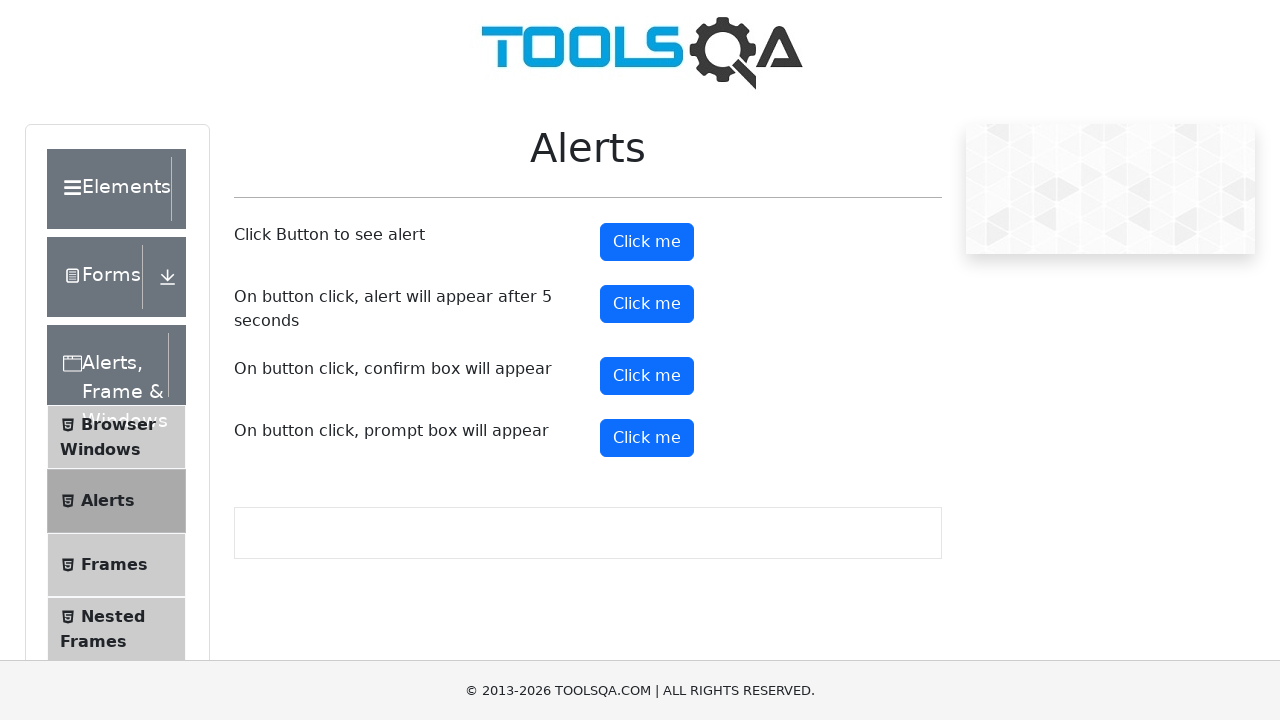

Clicked prompt button and entered 'I am sunil Nagaraj' in the prompt at (647, 438) on #promtButton
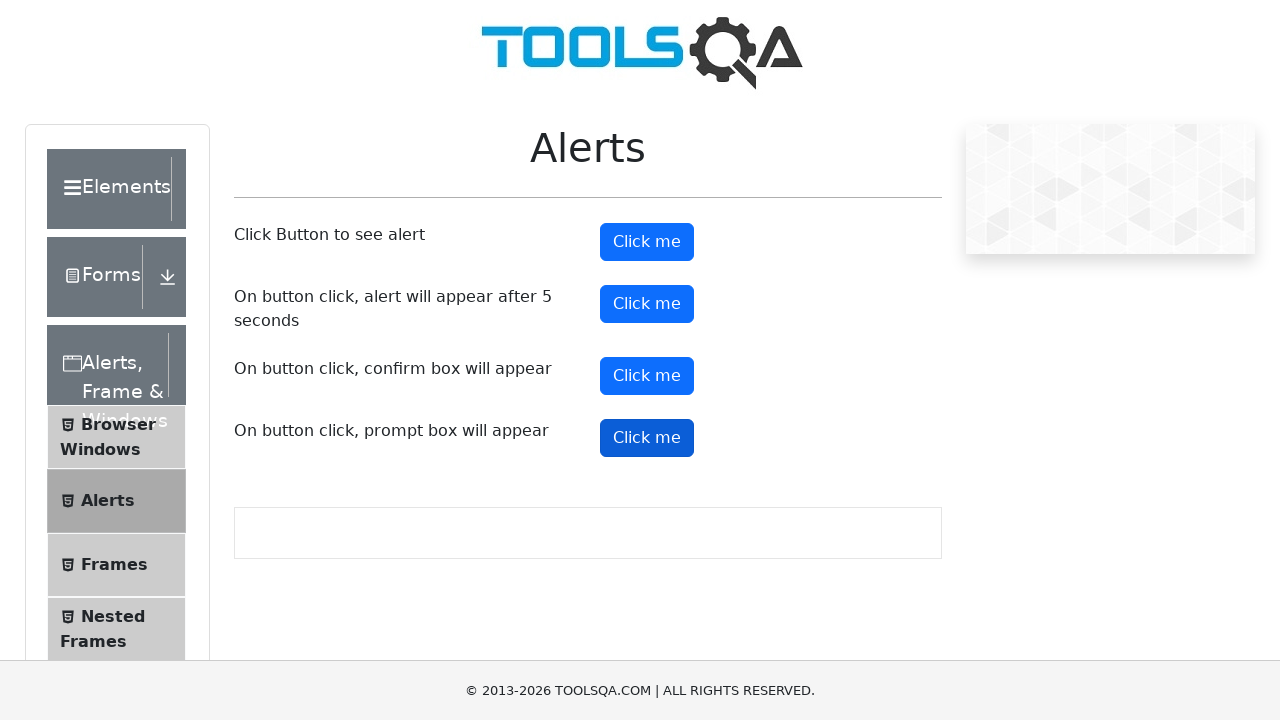

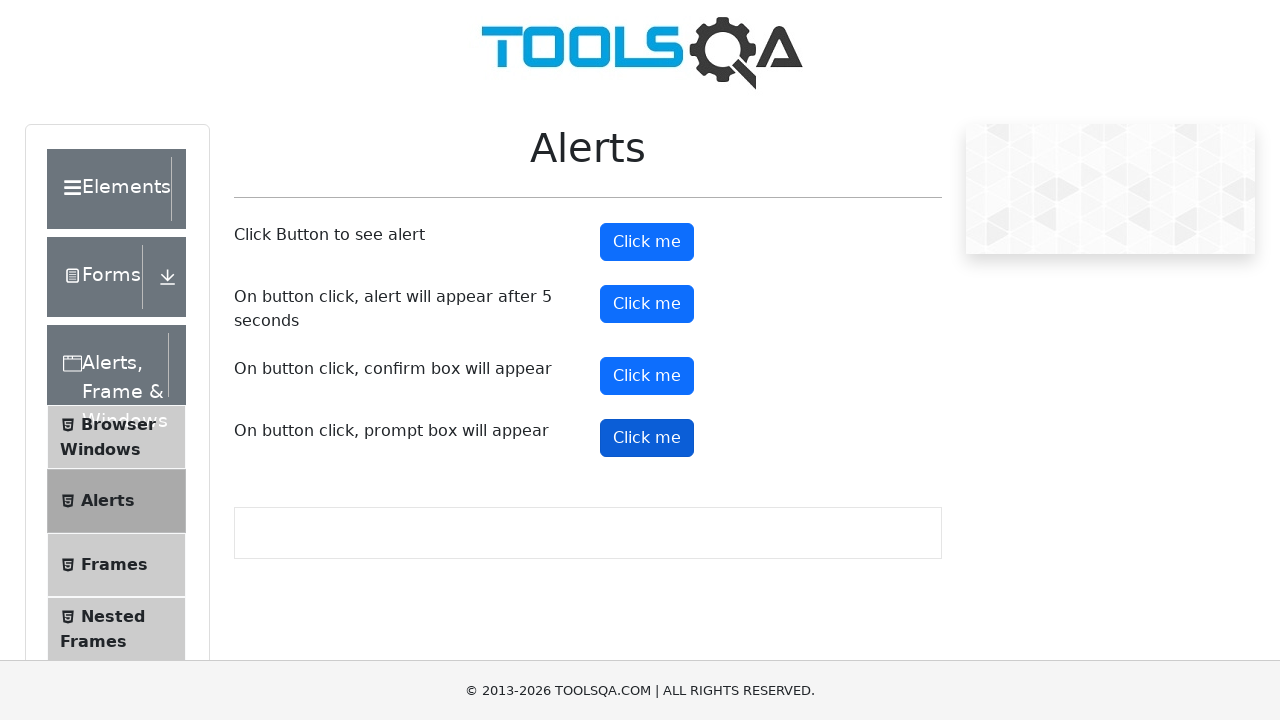